Tests filling a text box form with valid name, email, and address data, then verifies the output displays the submitted information correctly.

Starting URL: https://demoqa.com

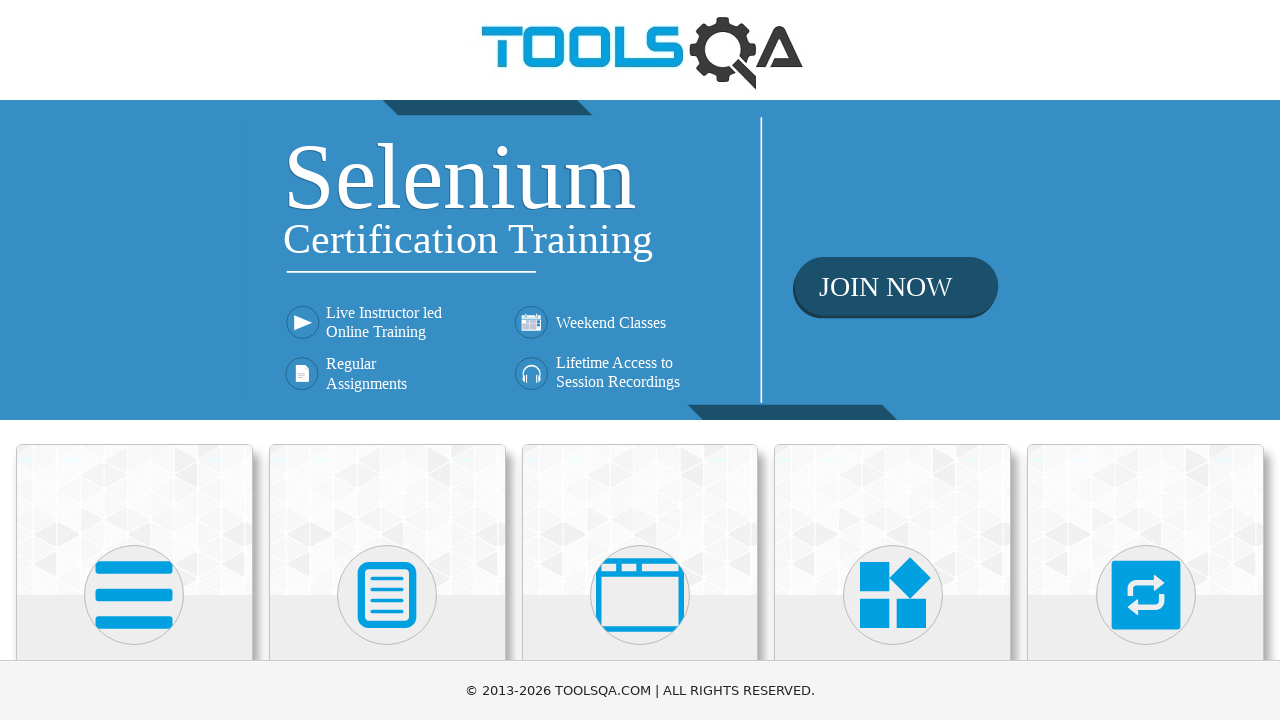

Clicked on Elements module card at (134, 360) on text=Elements
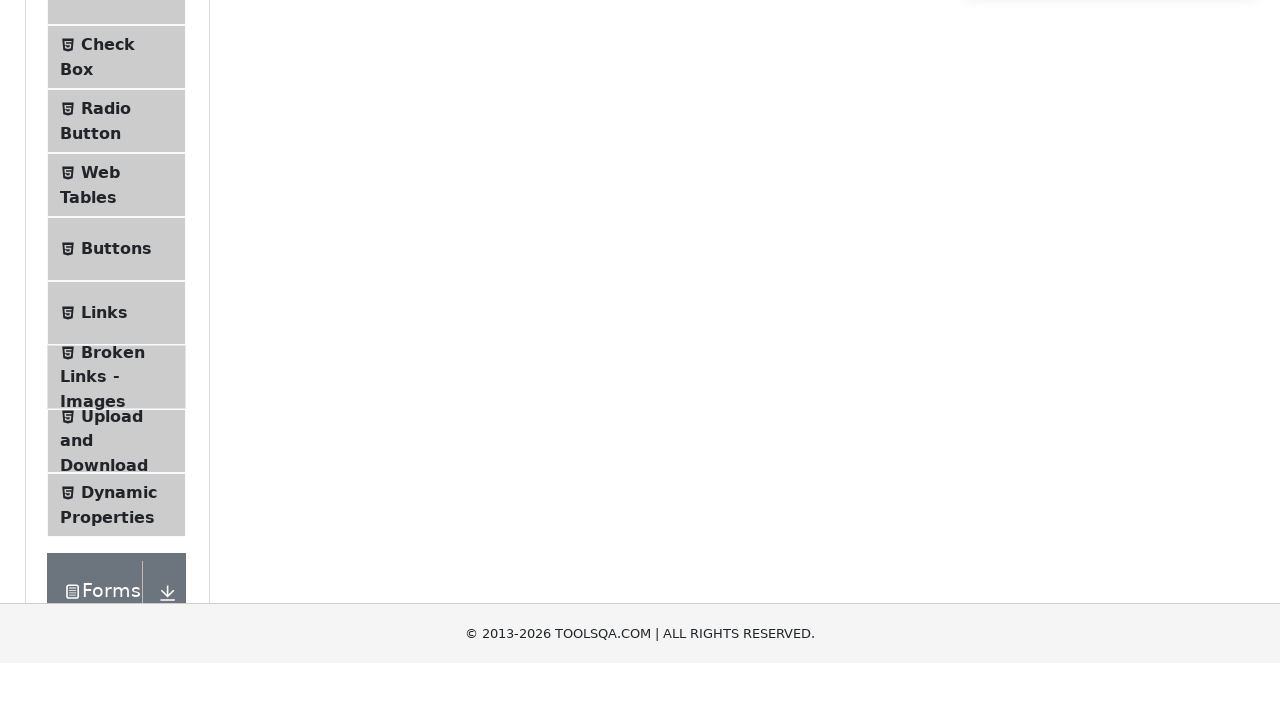

Navigated to elements page
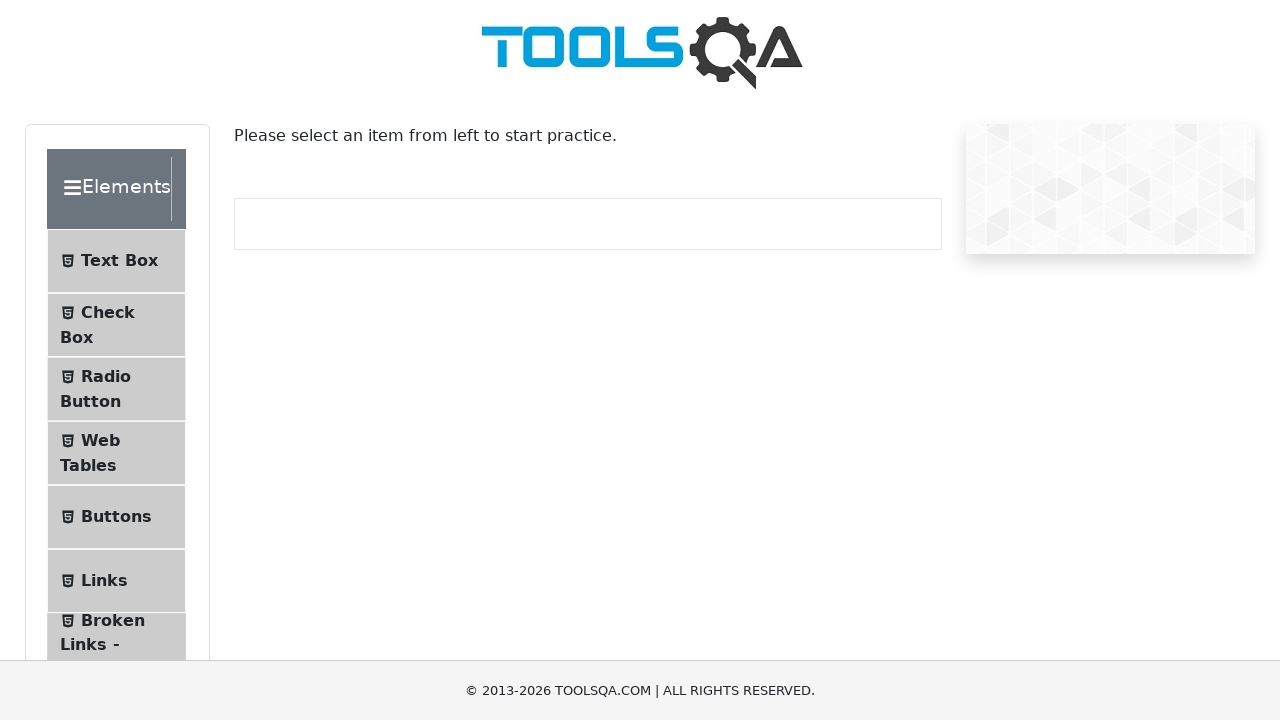

Clicked on Text Box submenu item at (119, 261) on text=Text Box
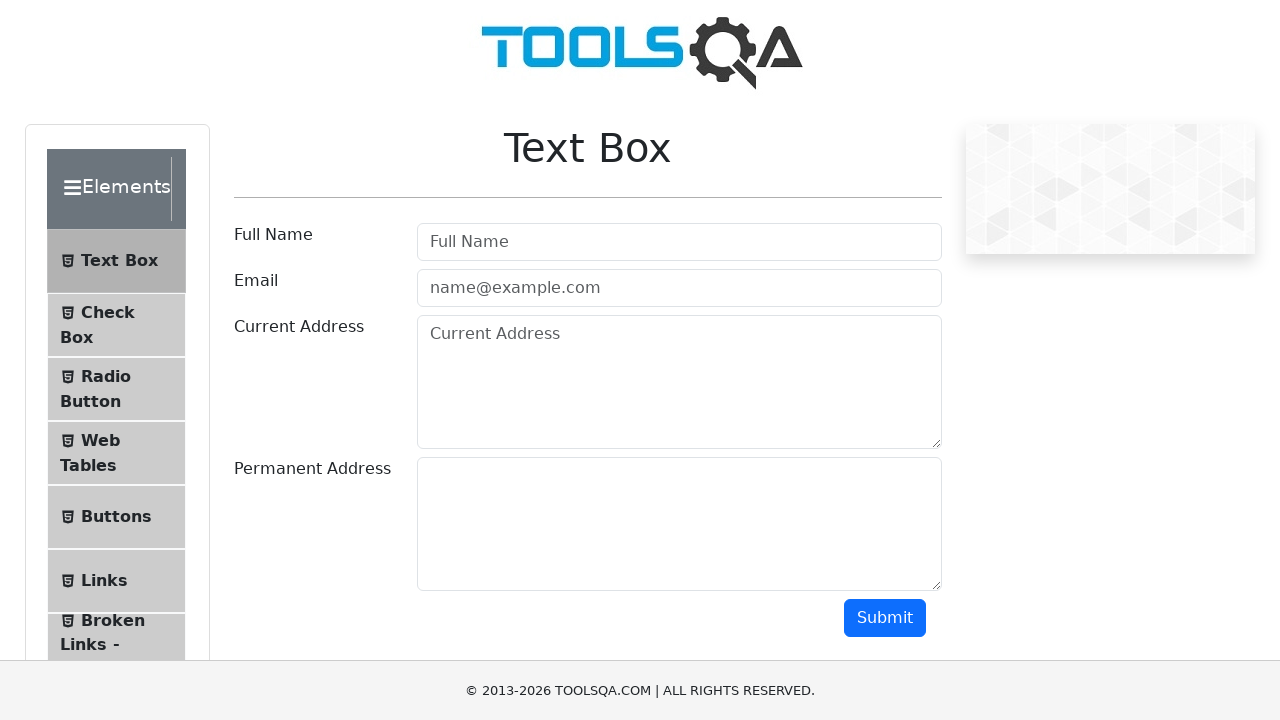

Filled name field with 'Oscar' on #userName
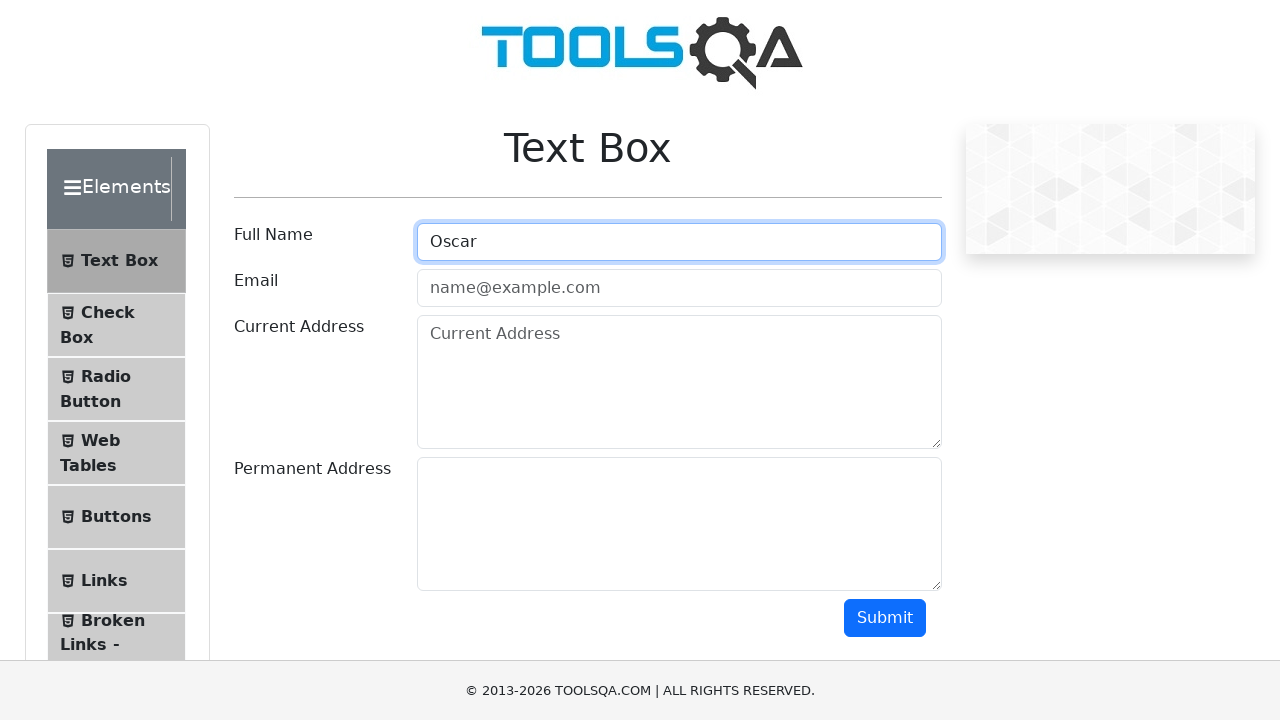

Filled email field with 'Oscar@gmail.com' on #userEmail
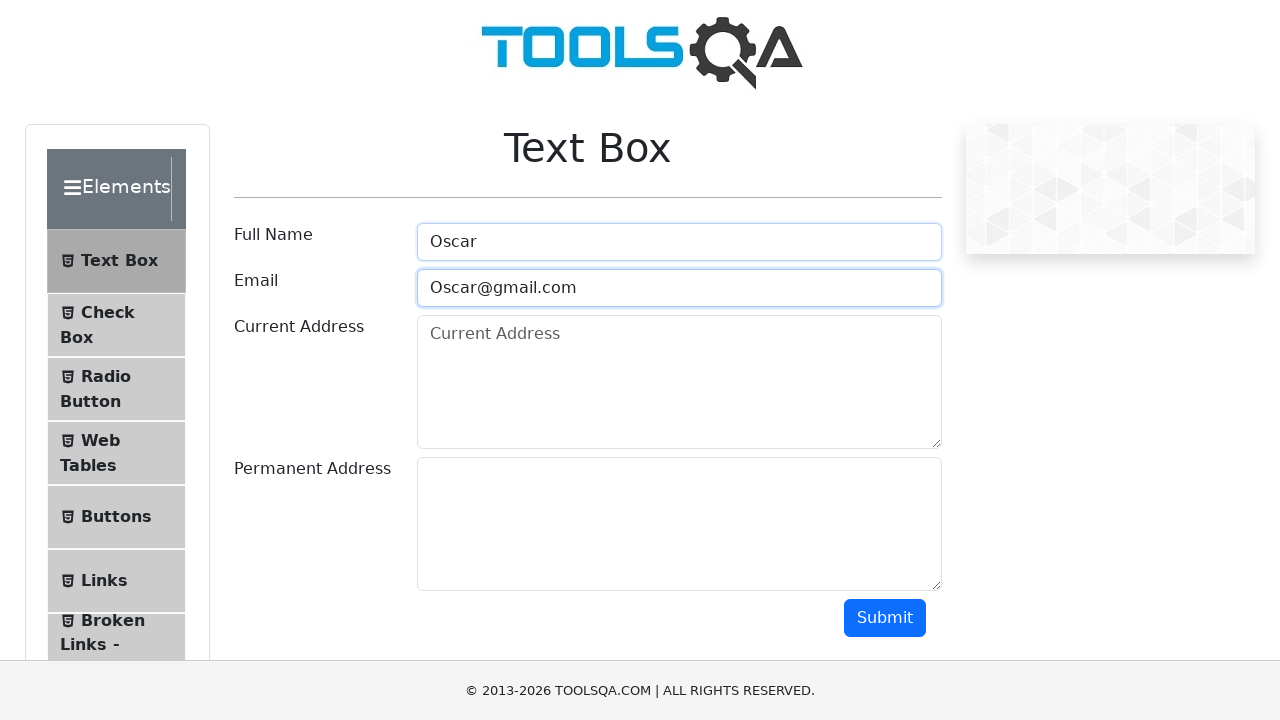

Filled address field with 'calle23' on #currentAddress
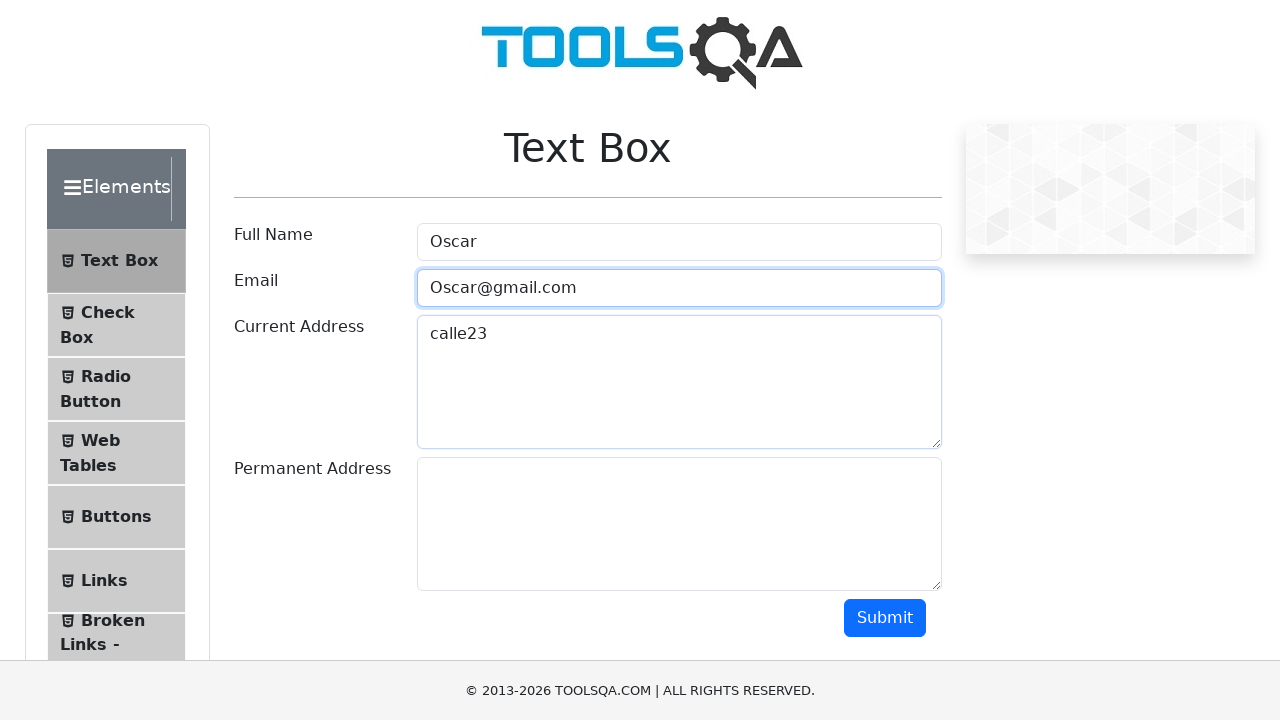

Clicked submit button at (885, 618) on #submit
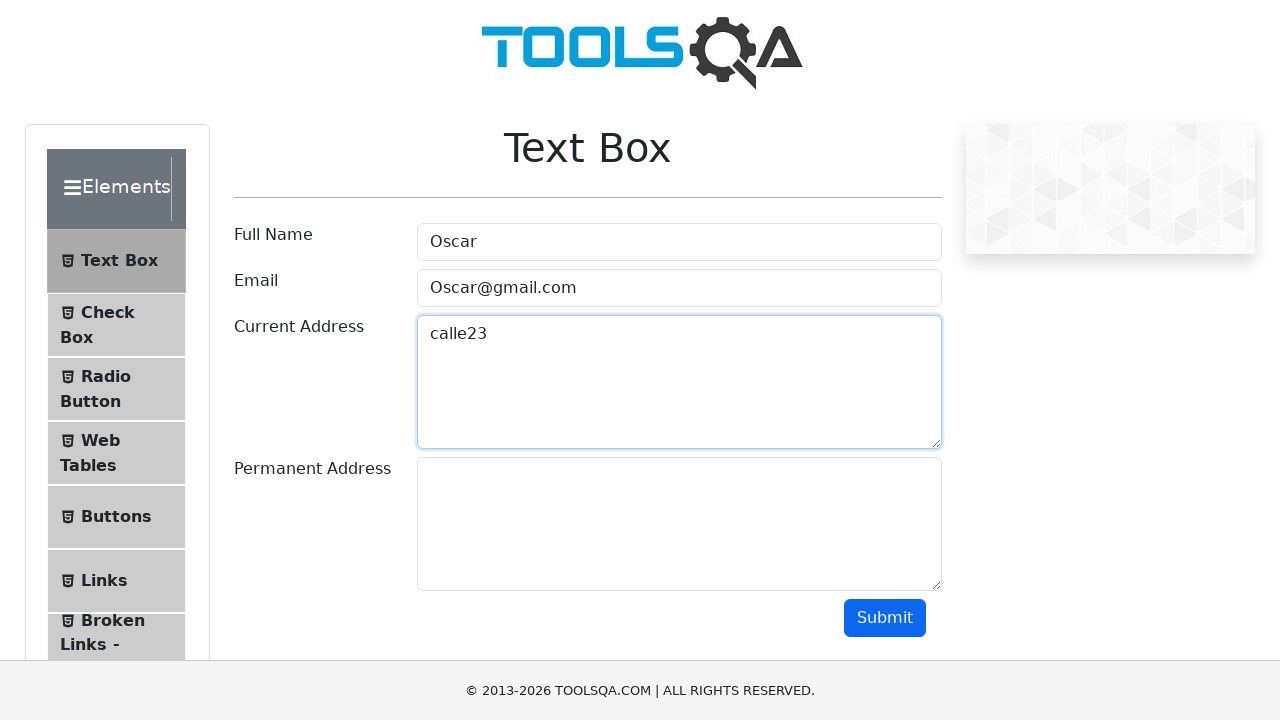

Output section became visible
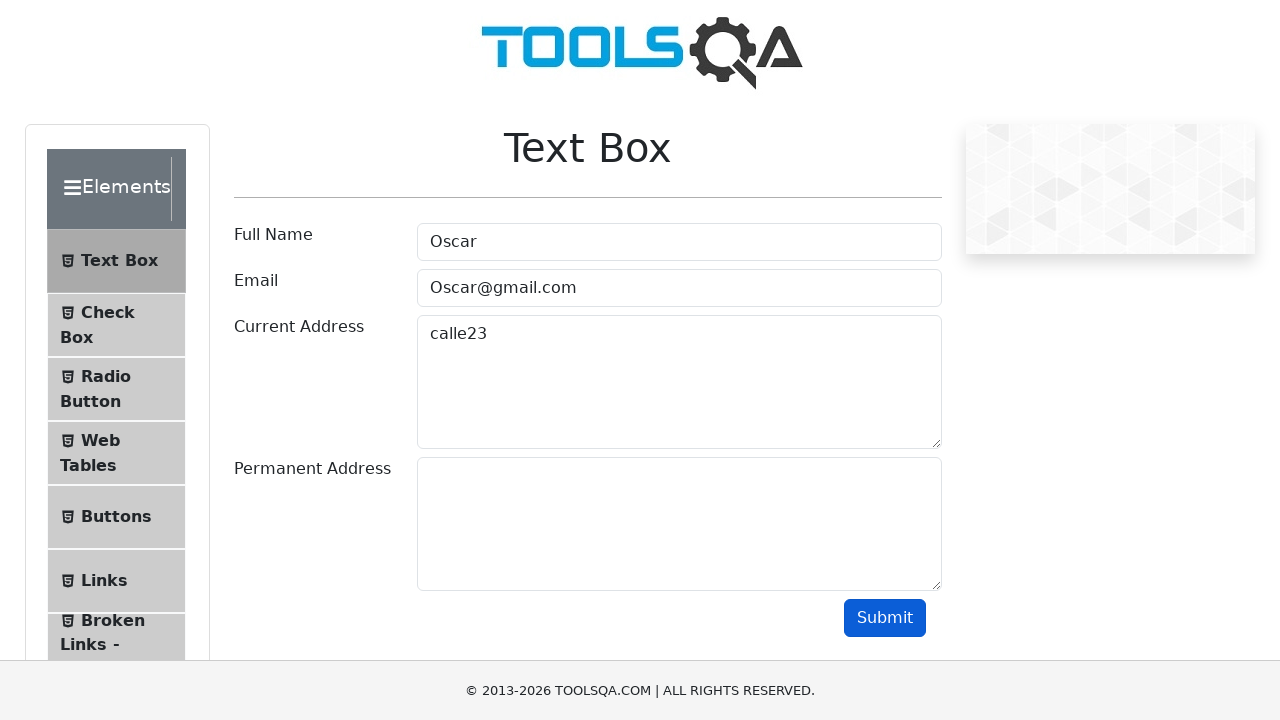

Retrieved output name from form submission
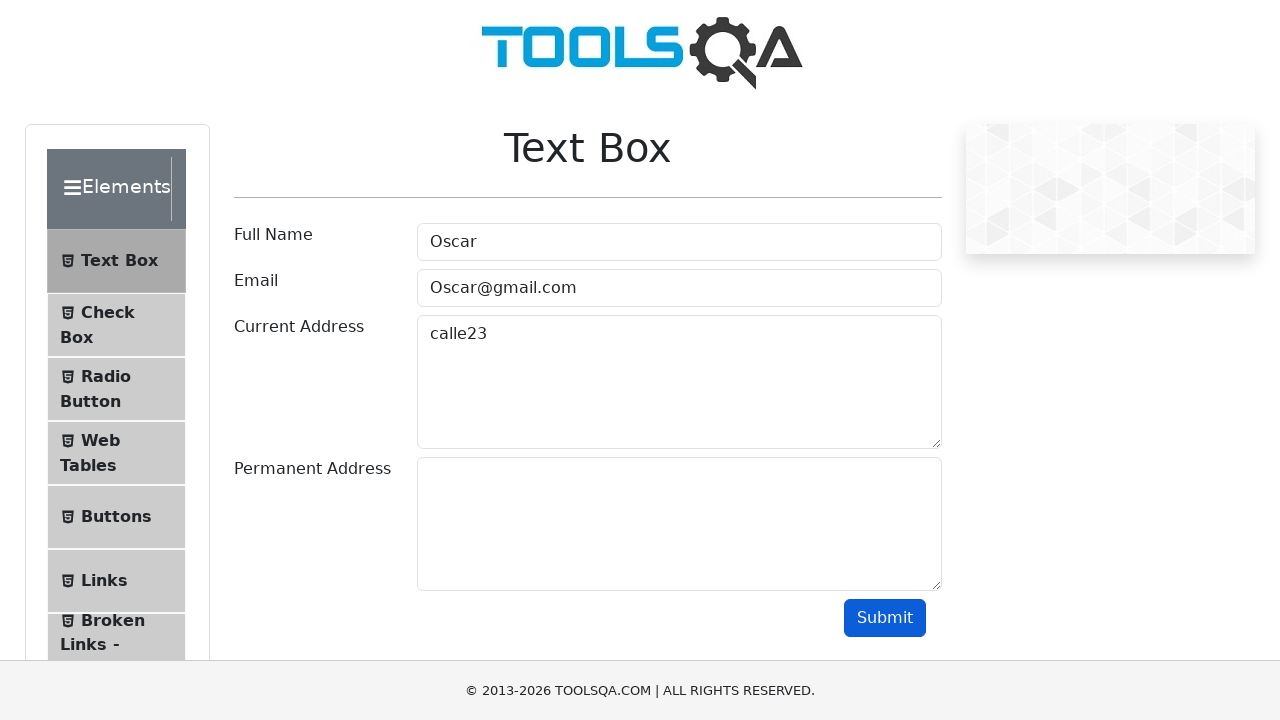

Retrieved output email from form submission
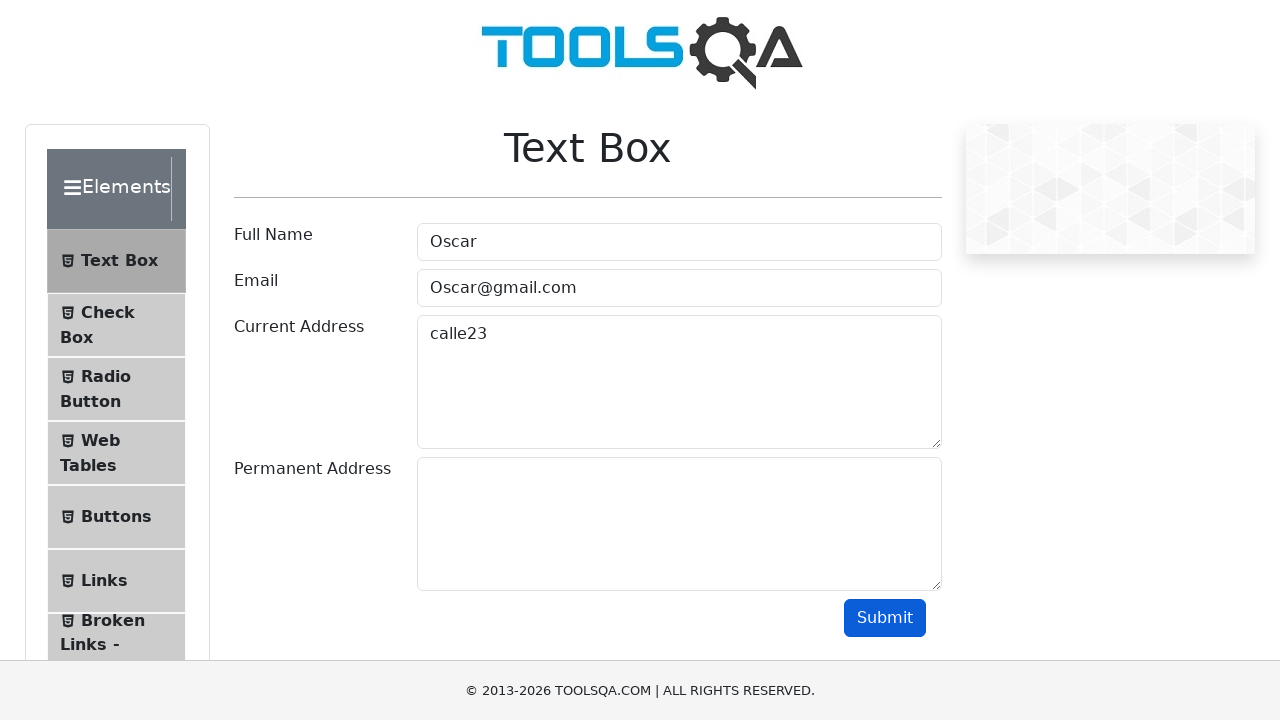

Retrieved output address from form submission
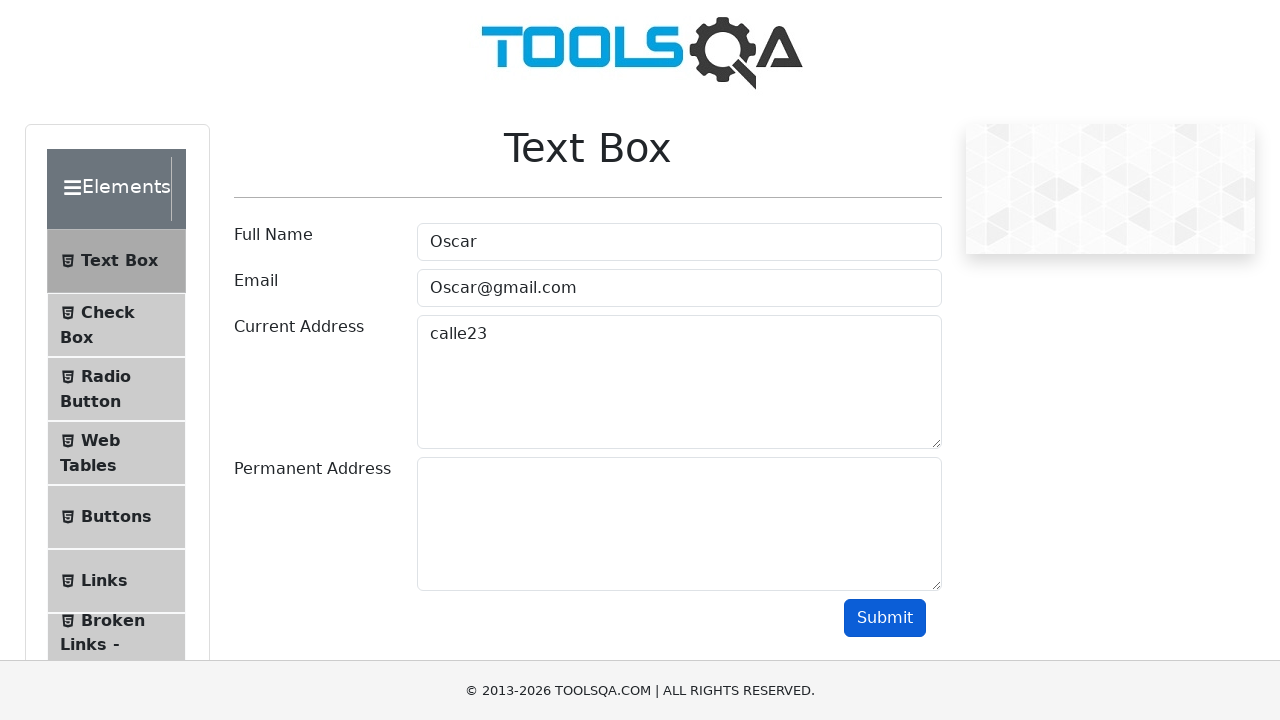

Verified that output name contains 'Oscar'
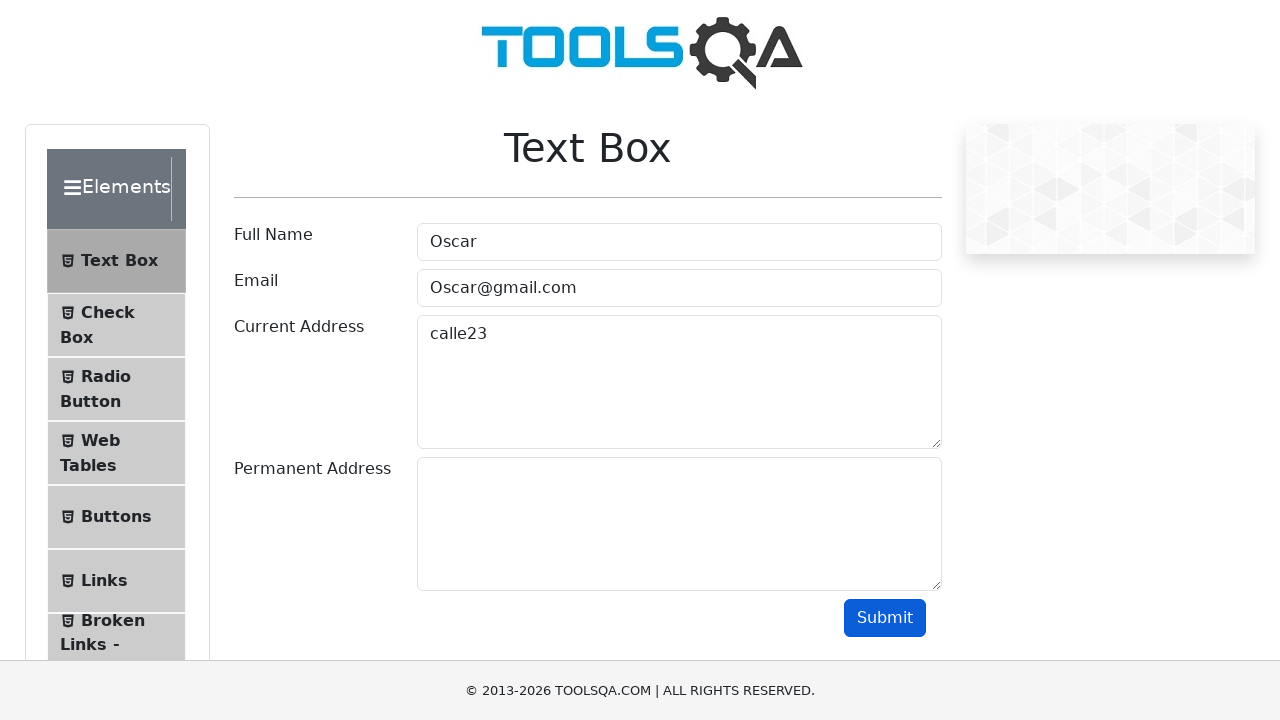

Verified that output email contains 'Oscar@gmail.com'
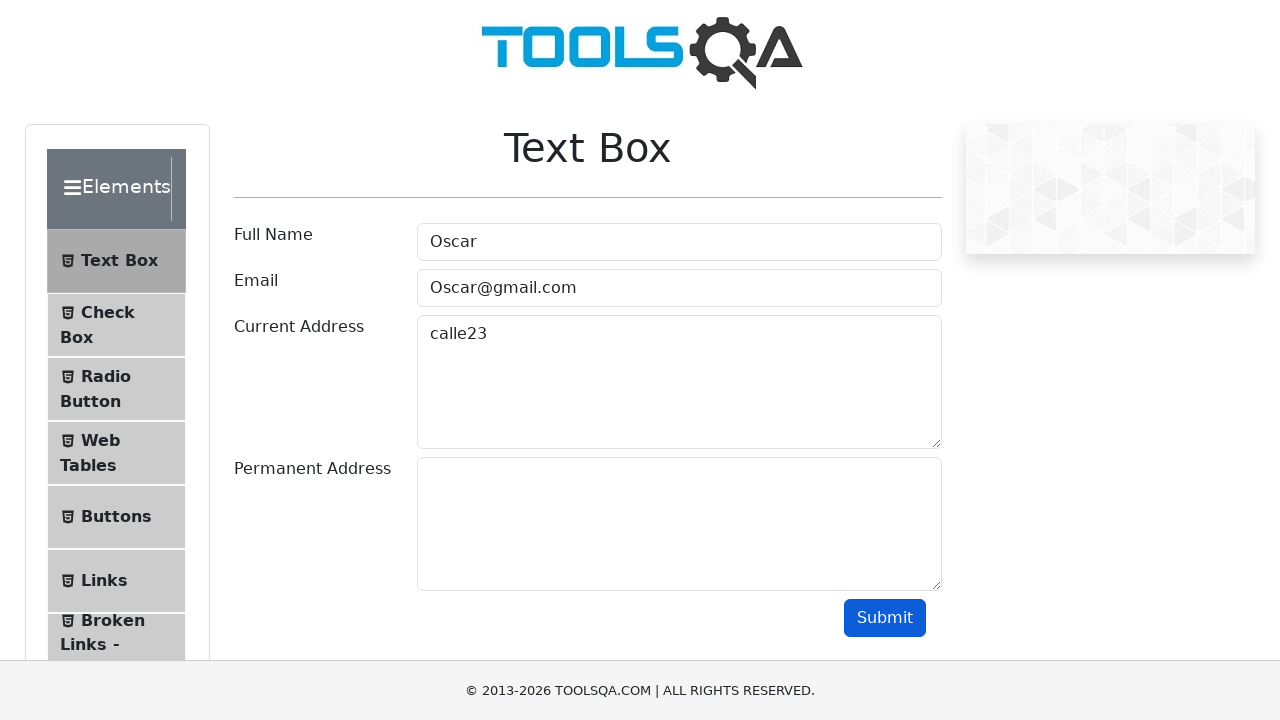

Verified that output address contains 'calle23'
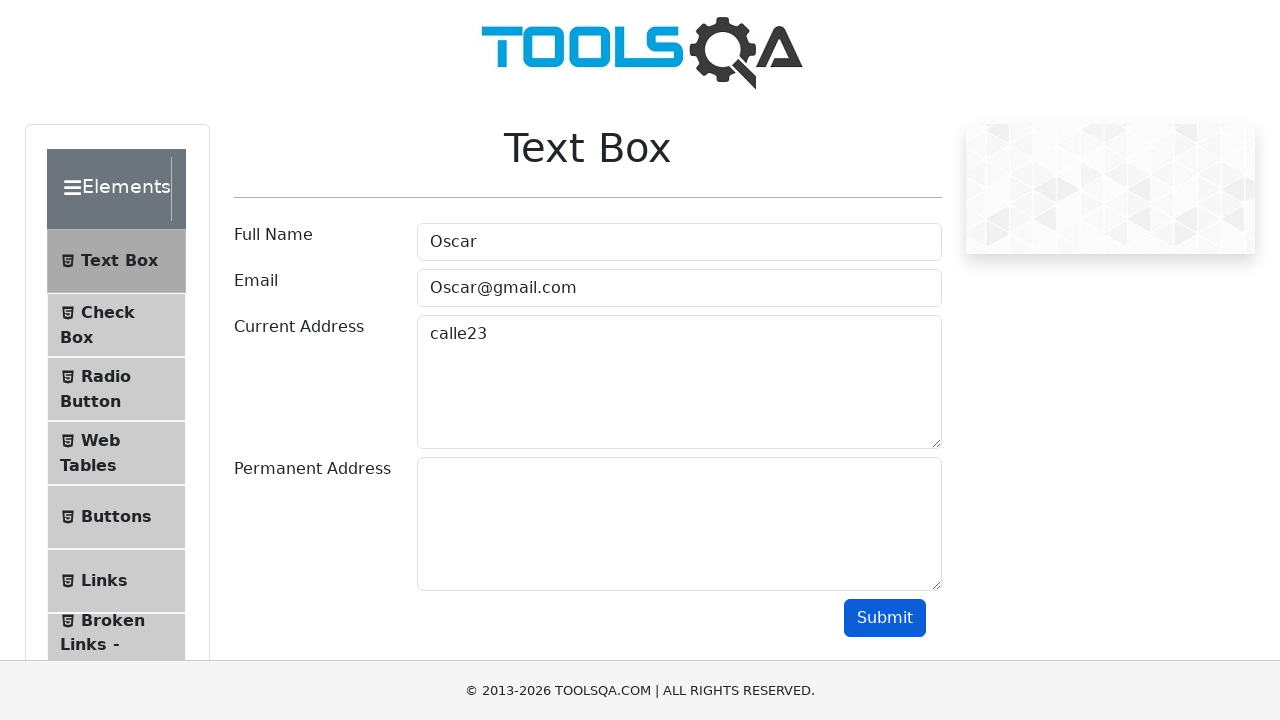

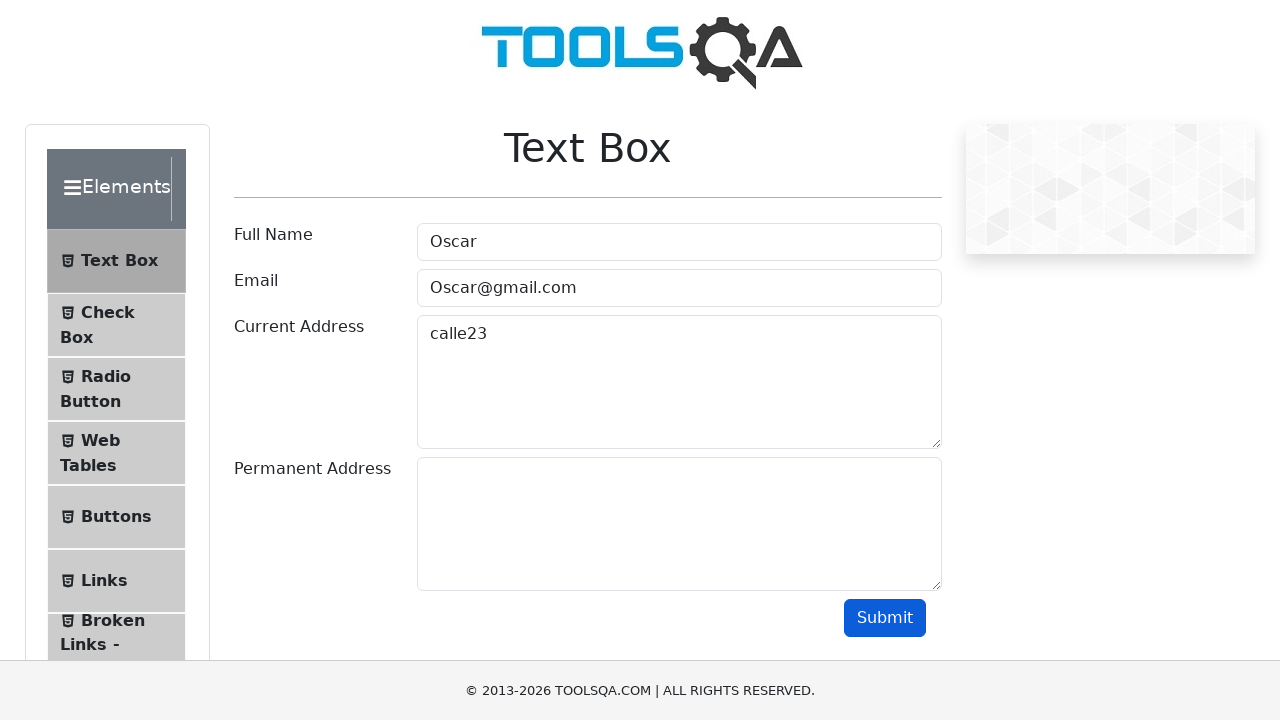